Tests form interaction on automation demo site by clicking a button and filling an email field

Starting URL: https://demo.automationtesting.in/Index.html

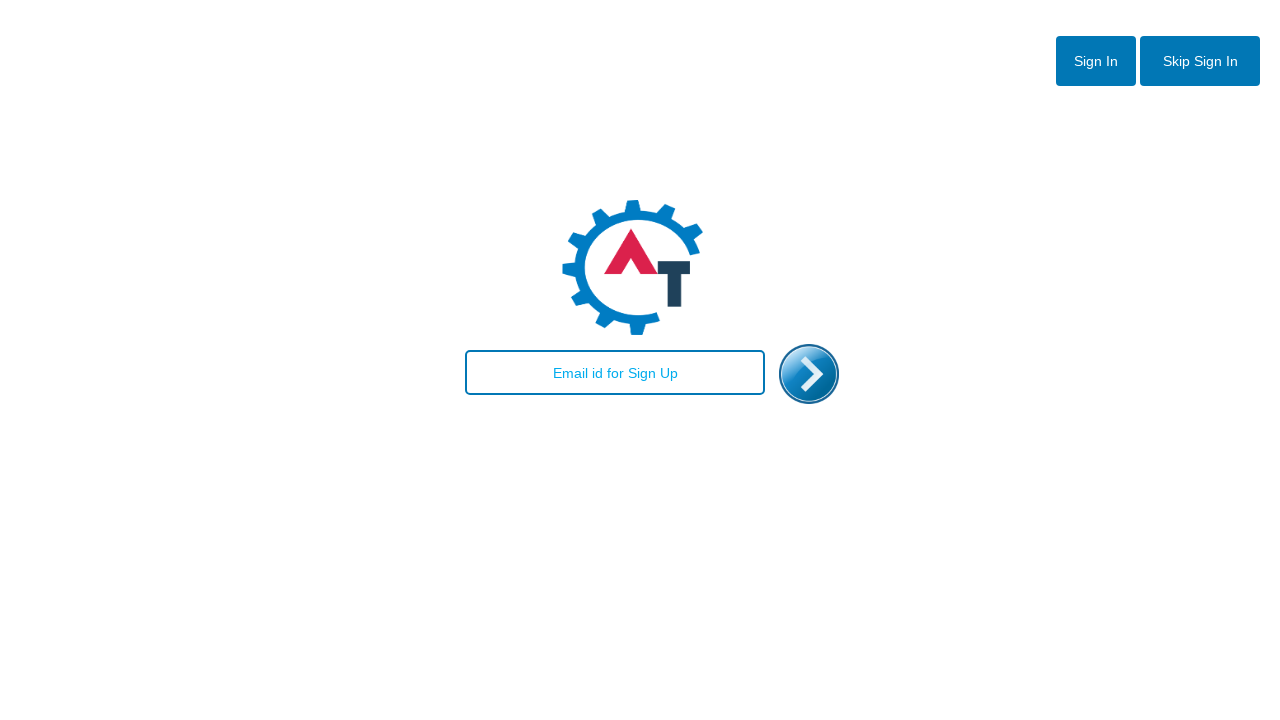

Clicked the first button (#btn1) at (1096, 61) on #btn1
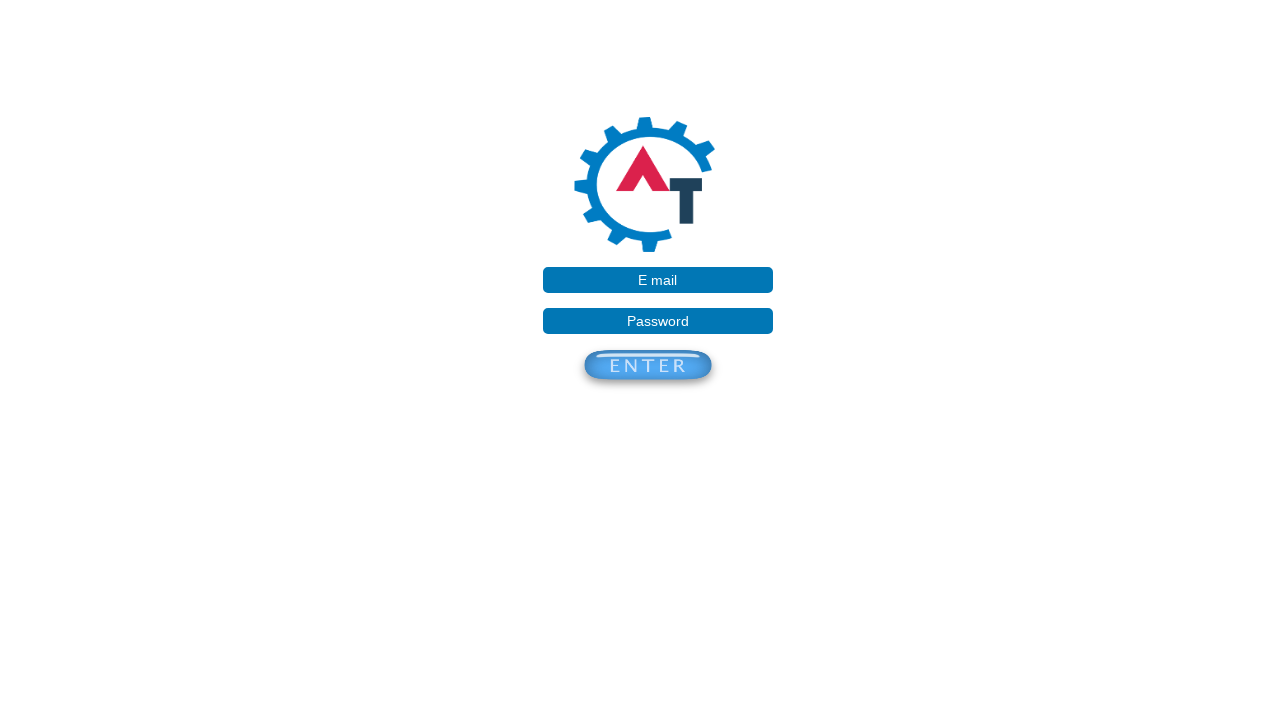

Waited 1000ms for transitions to complete
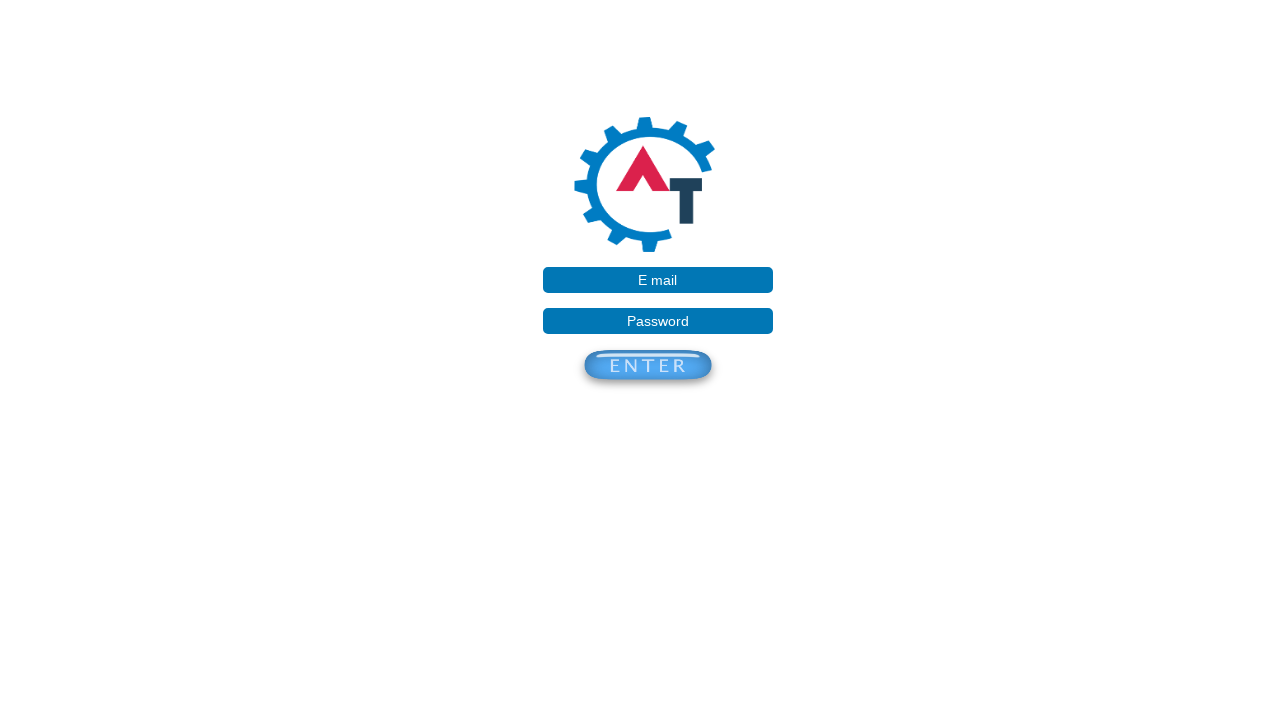

Filled email field with testuser@example.com on [placeholder='E mail']
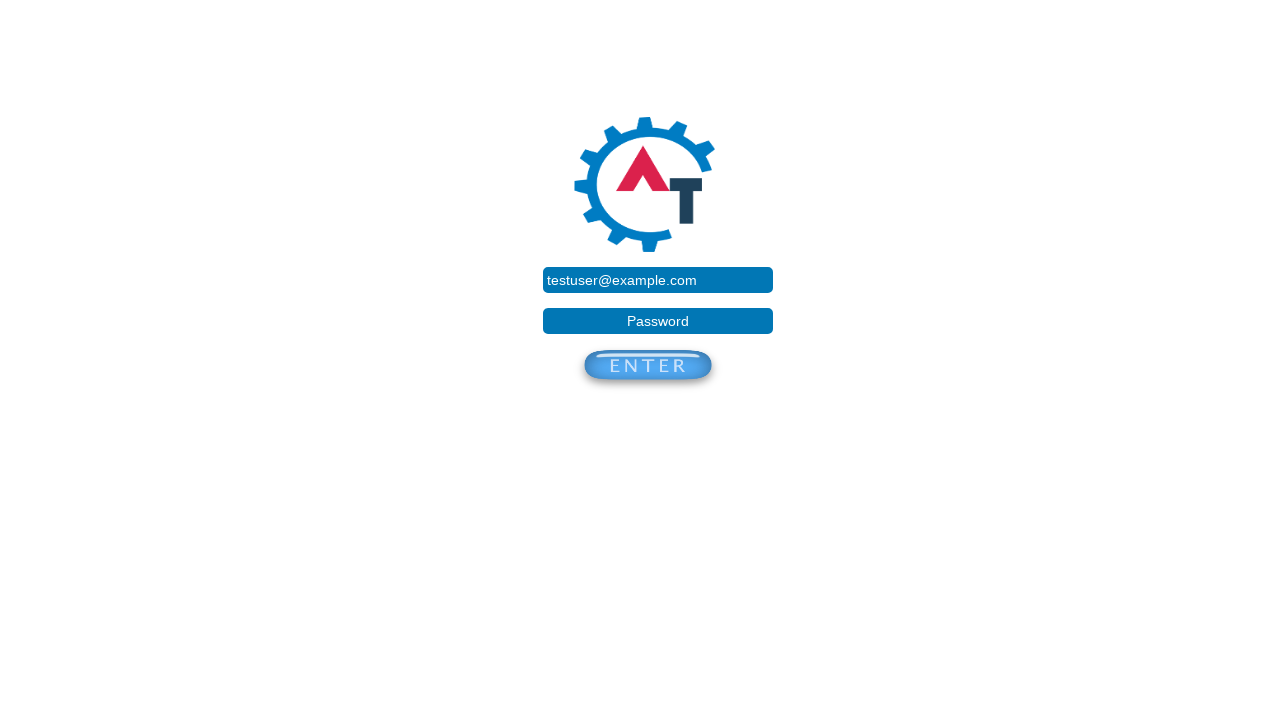

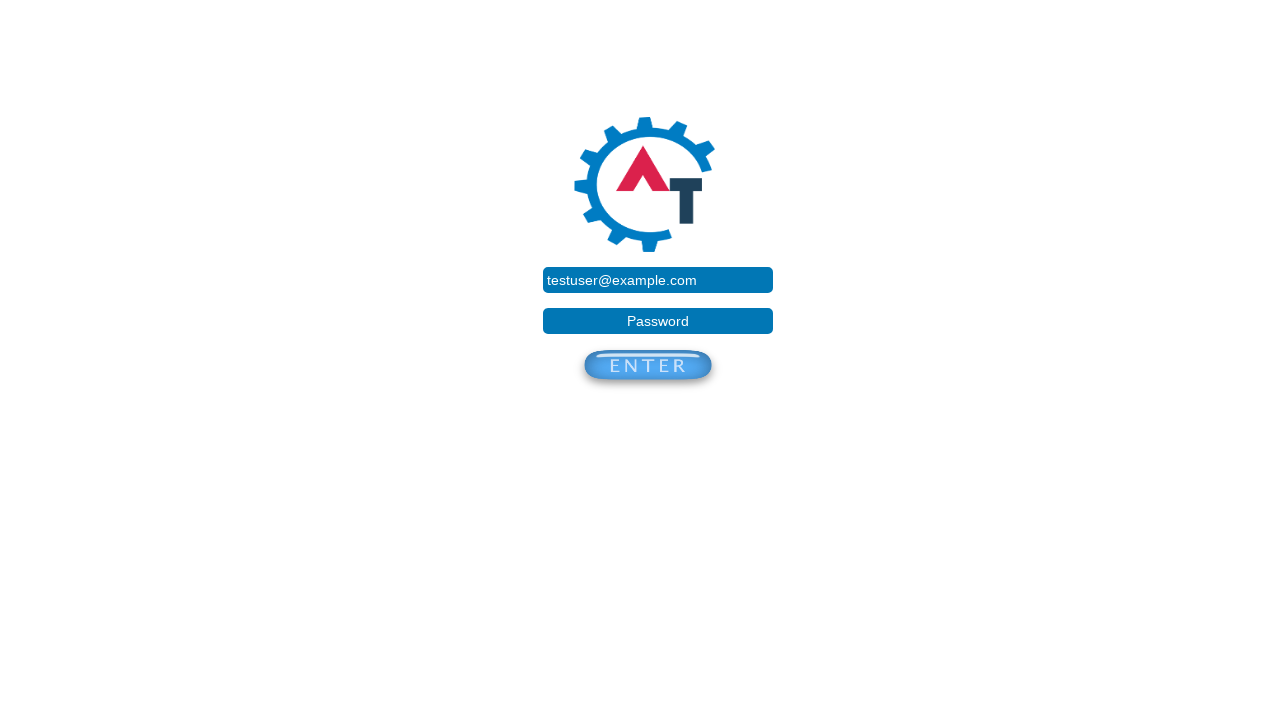